Navigates to JPL Space page and verifies the featured header image is displayed

Starting URL: https://data-class-jpl-space.s3.amazonaws.com/JPL_Space/index.html

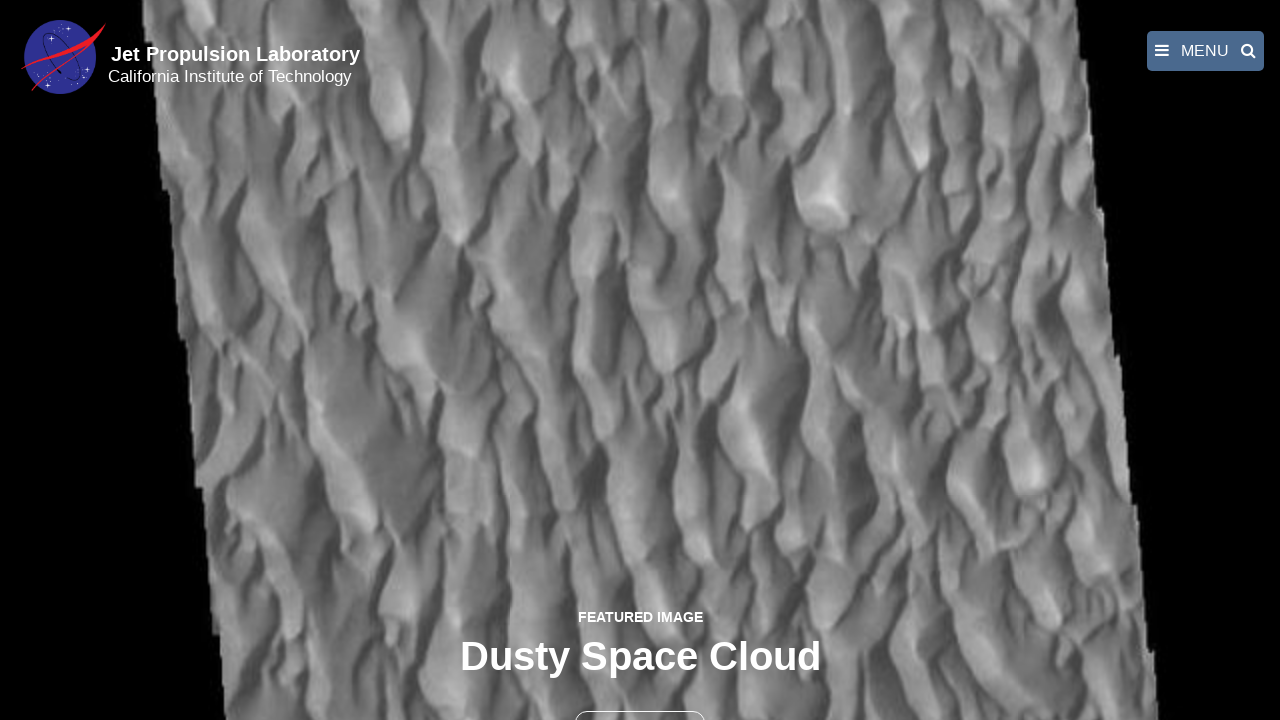

Navigated to JPL Space page
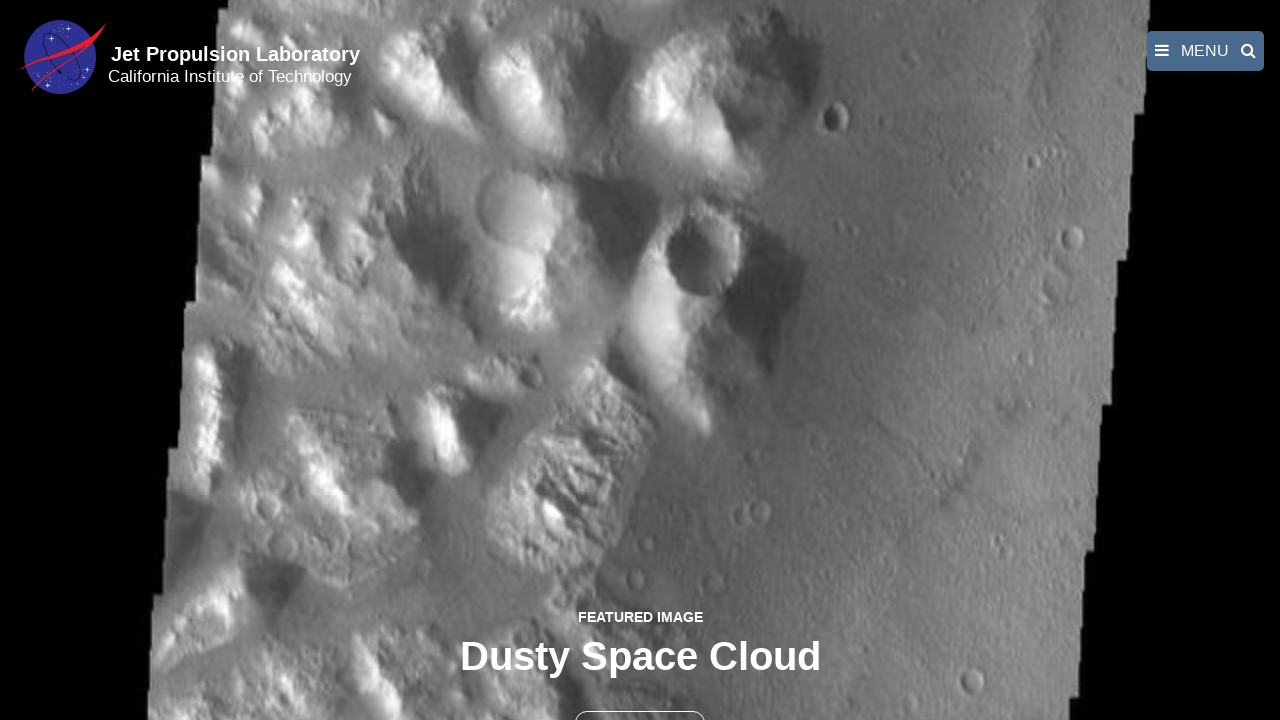

Featured header image loaded
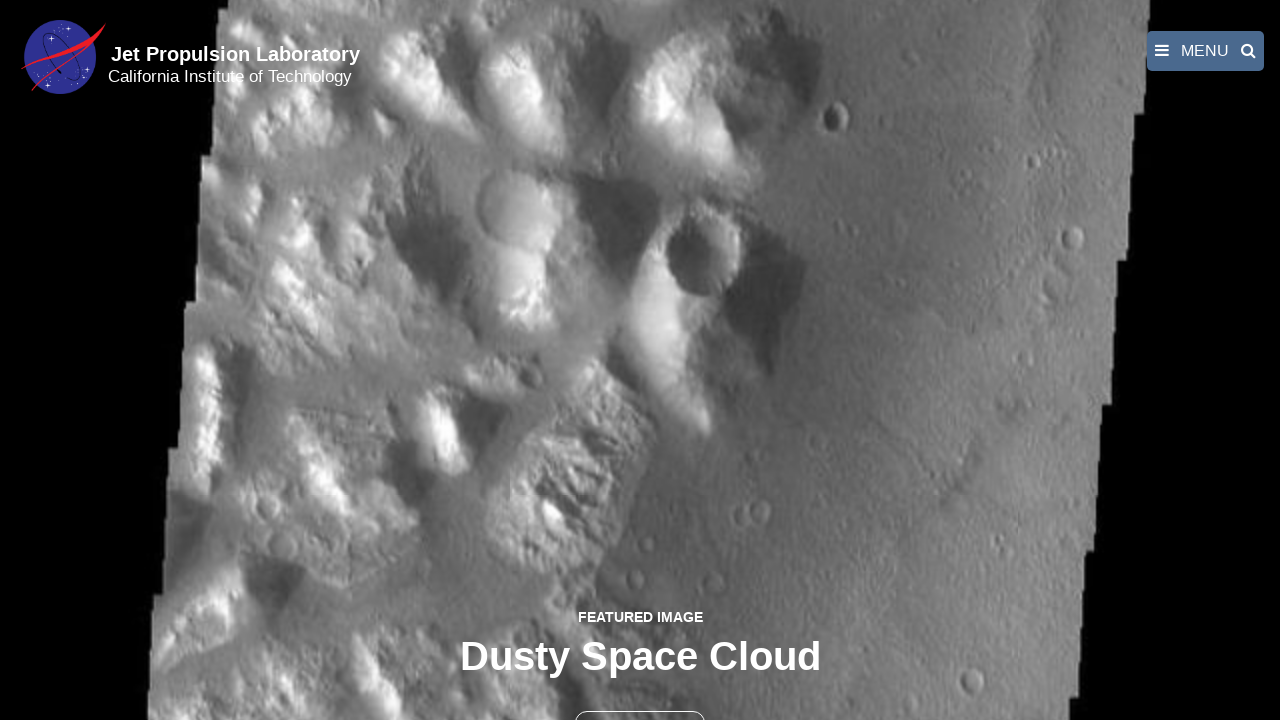

Verified featured header image is displayed
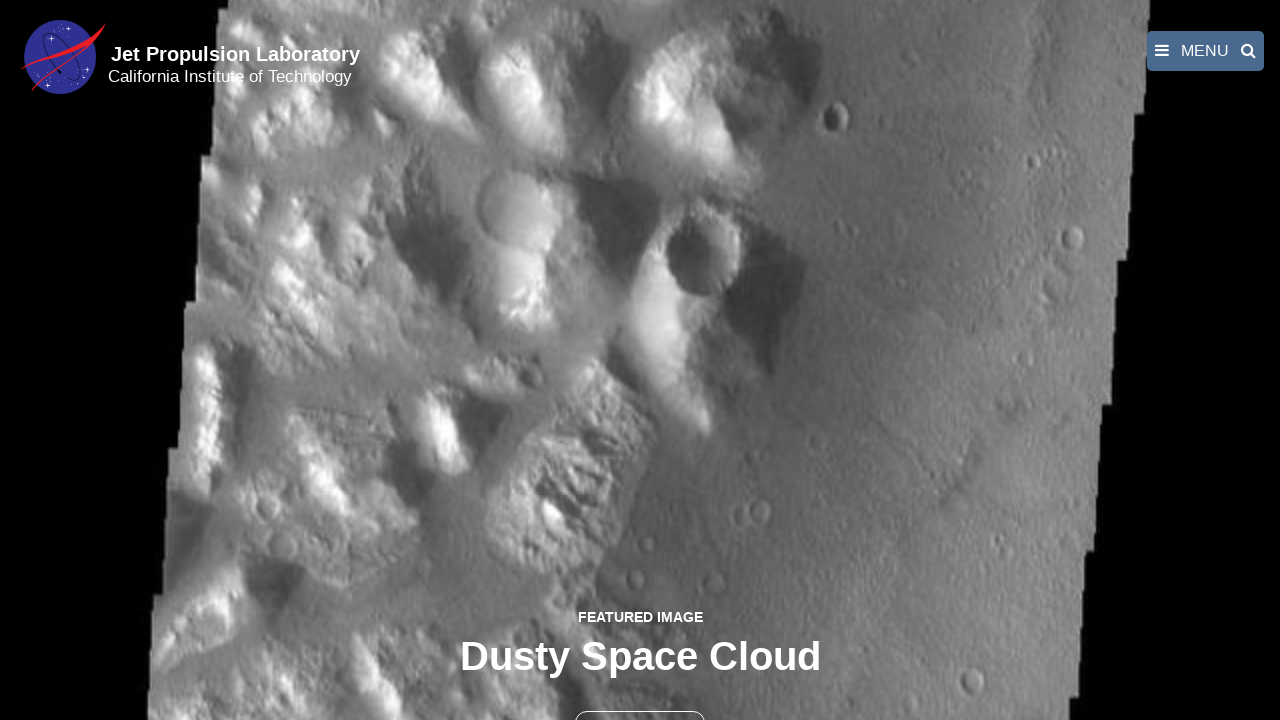

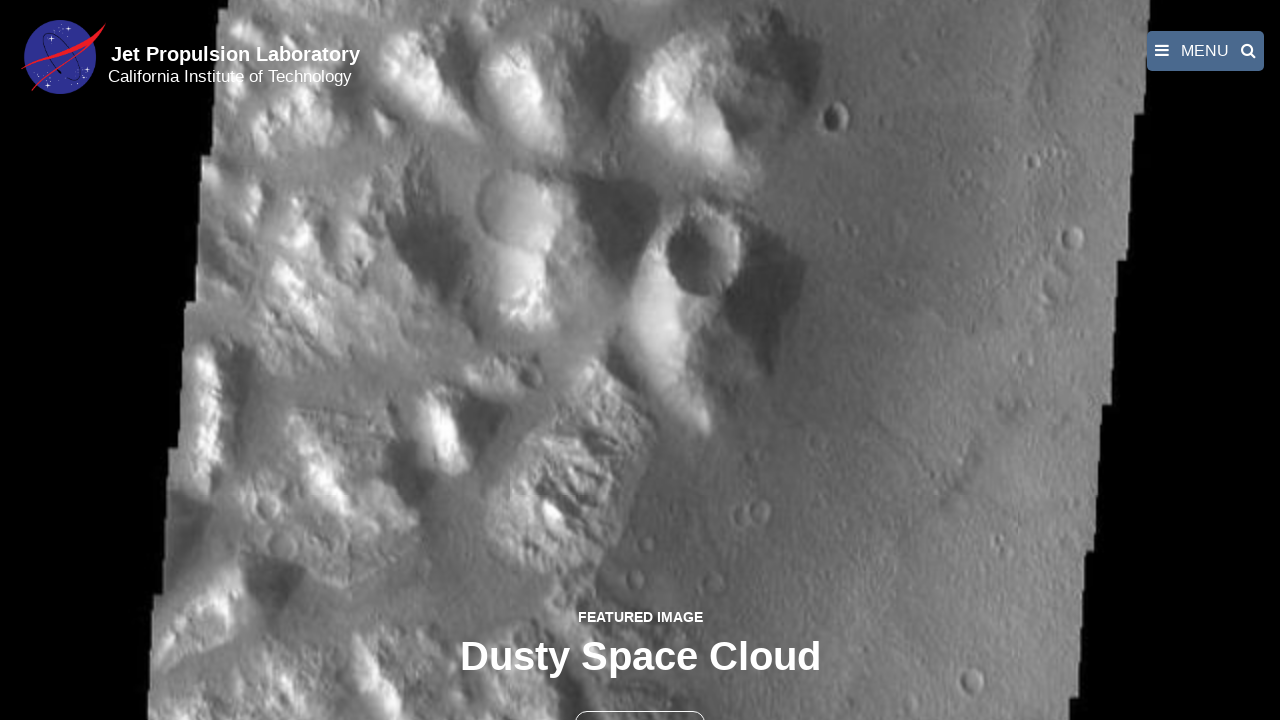